Tests checkbox functionality by clicking three different checkboxes on a form using various selector strategies

Starting URL: https://formy-project.herokuapp.com/checkbox

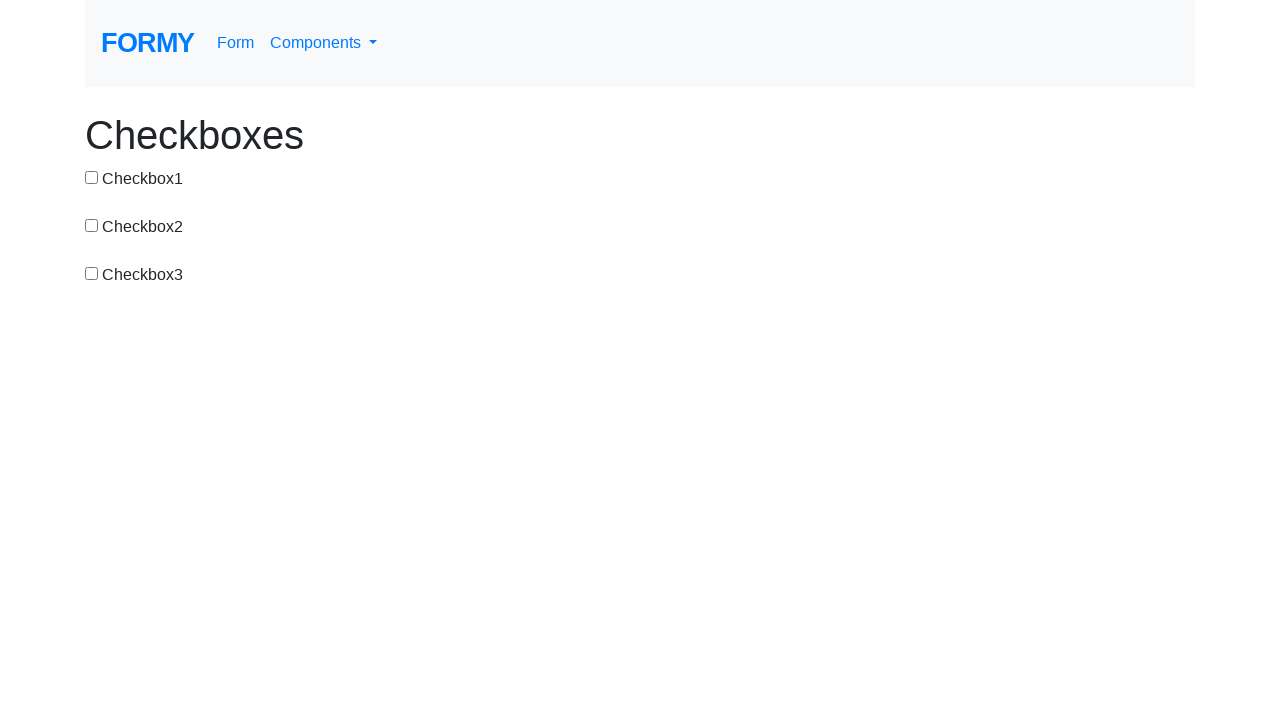

Clicked checkbox 1 using CSS selector with id at (92, 177) on input#checkbox-1
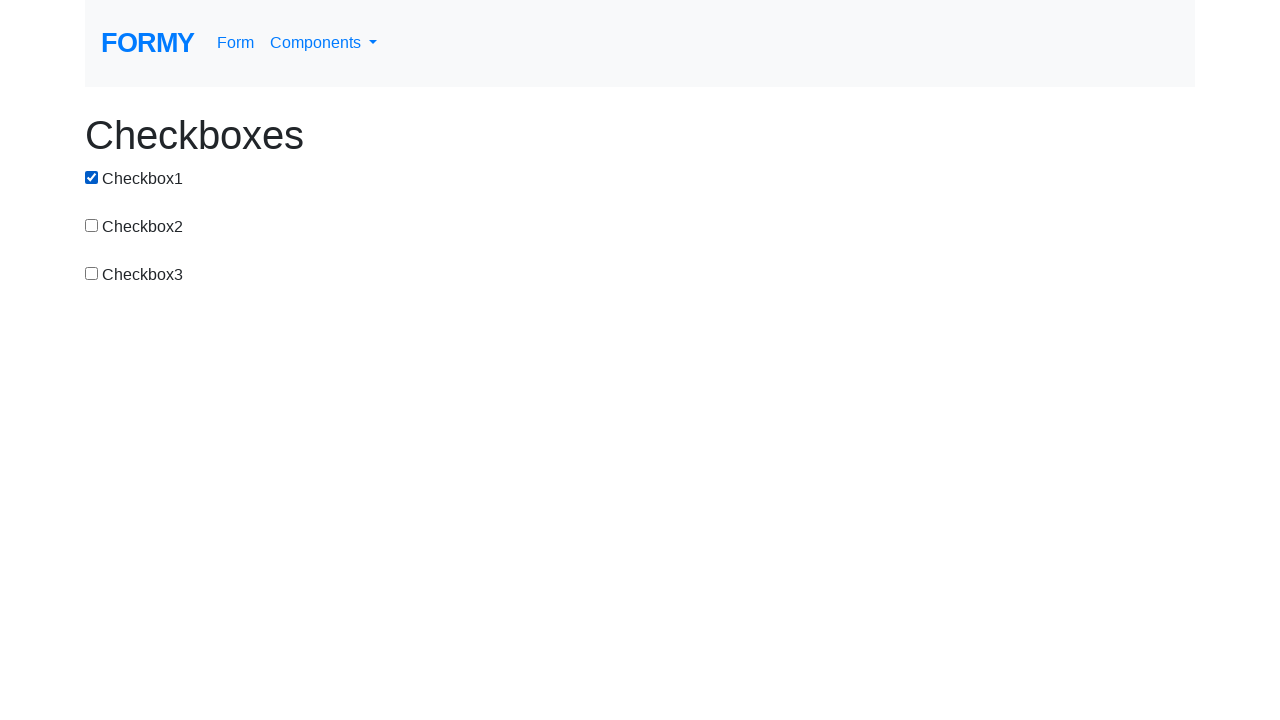

Clicked checkbox 2 using CSS selector with value attribute at (92, 225) on input[value='checkbox-2']
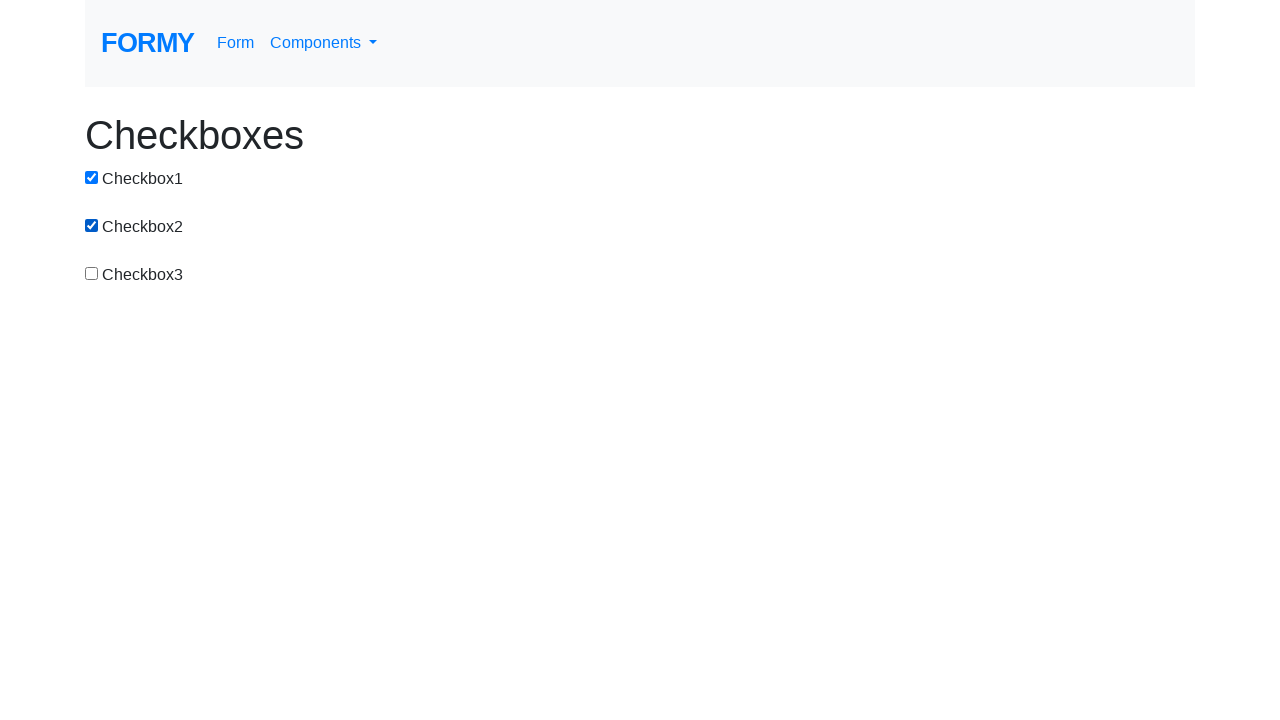

Clicked checkbox 3 using xpath selector at (92, 273) on xpath=/html/body/div/div[3]/div/div/input
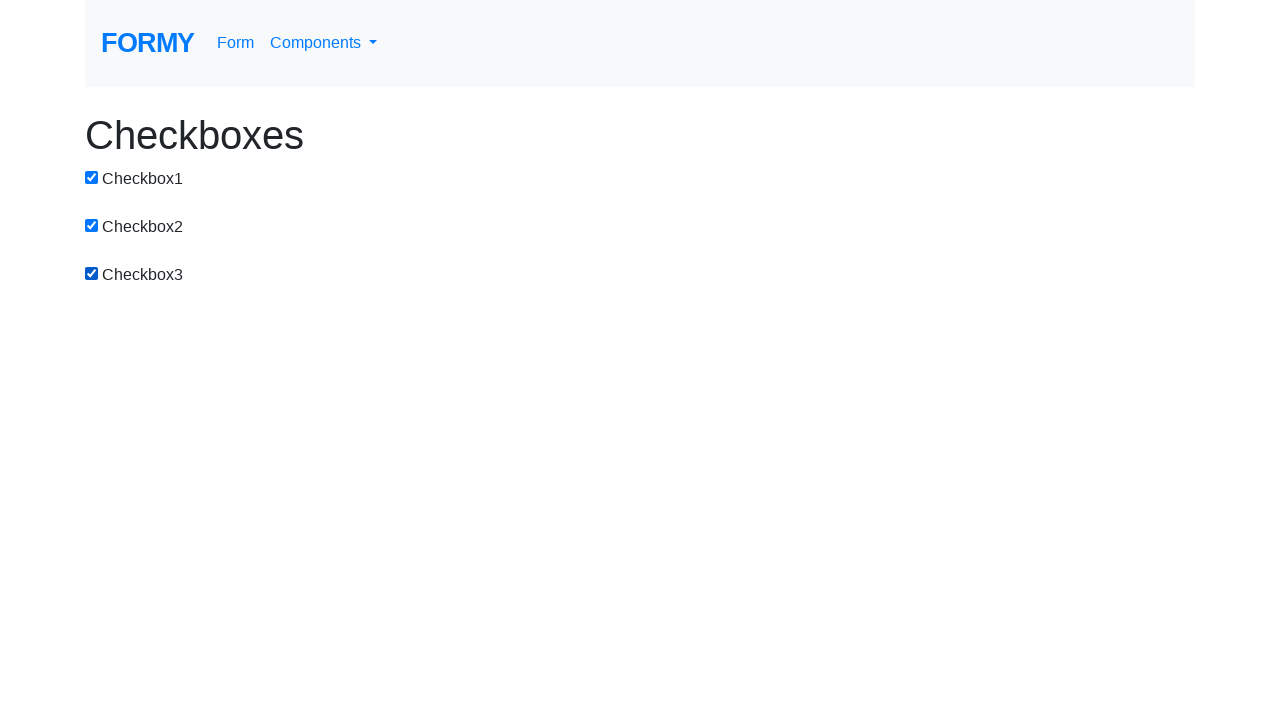

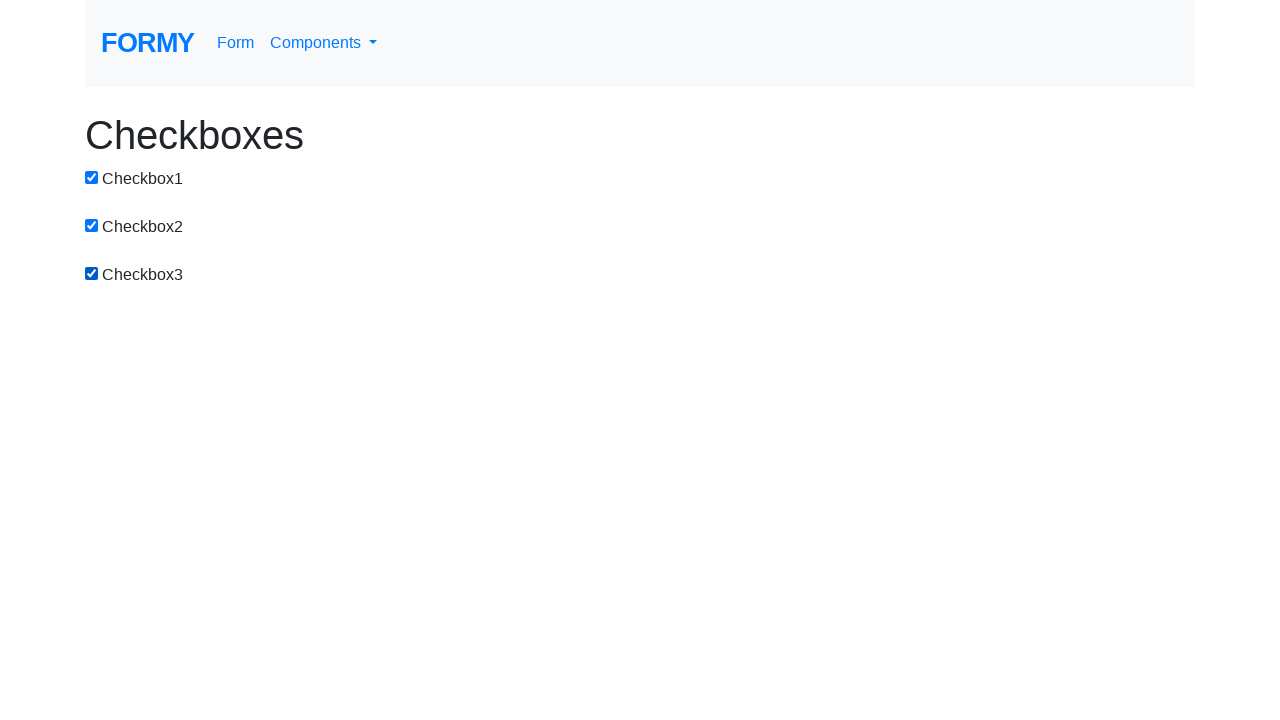